Navigates to the Intellipaat website and maximizes the browser window to verify the page loads correctly.

Starting URL: https://www.intellipaat.com/

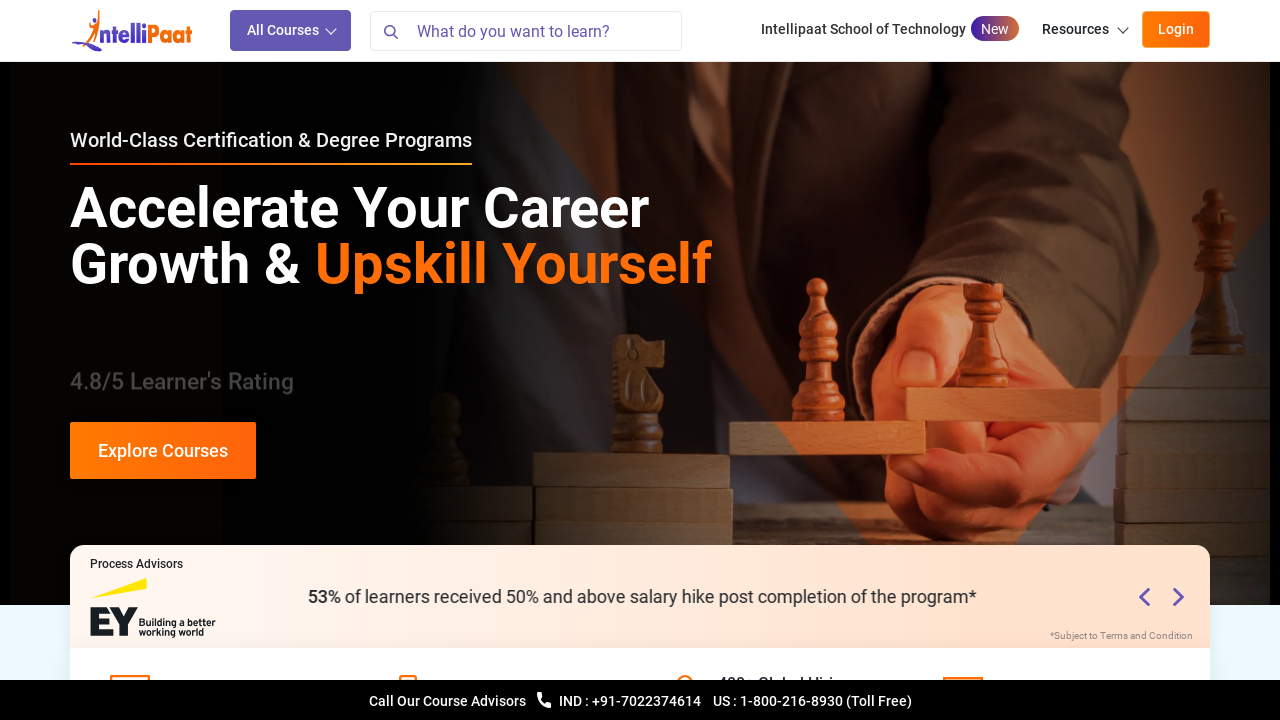

Waited for page to reach domcontentloaded state
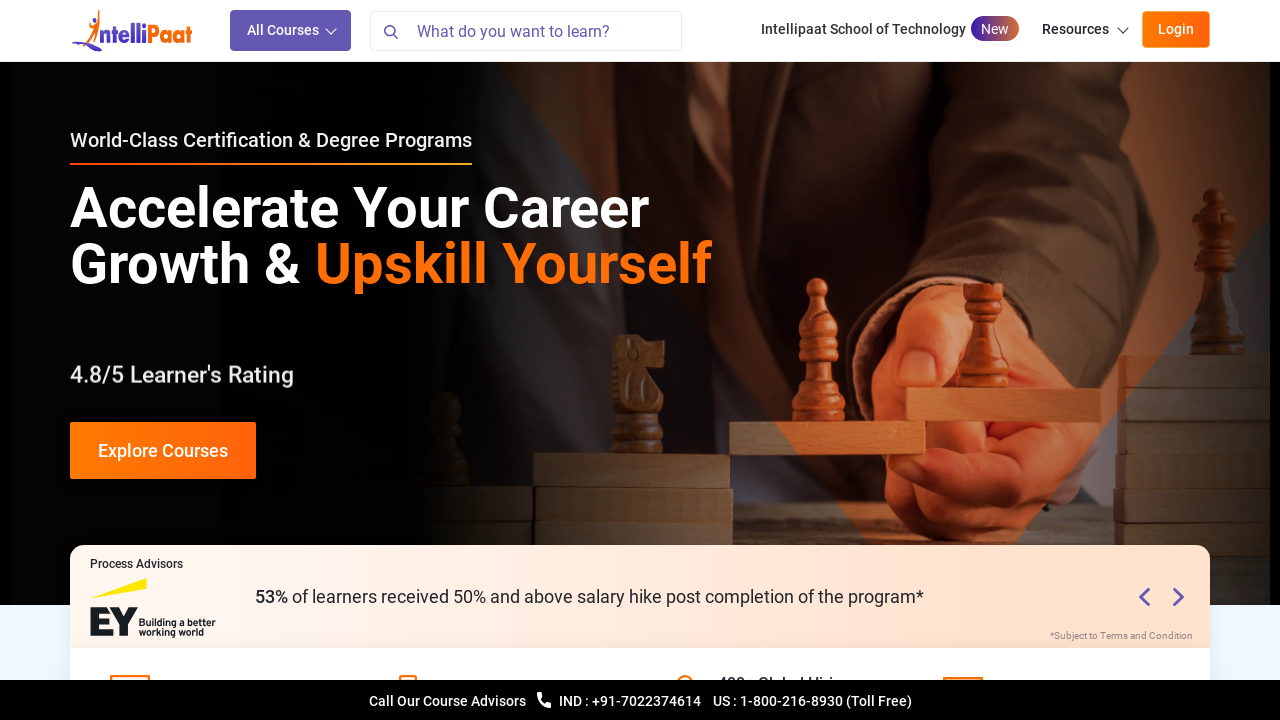

Verified body element is present on Intellipaat website
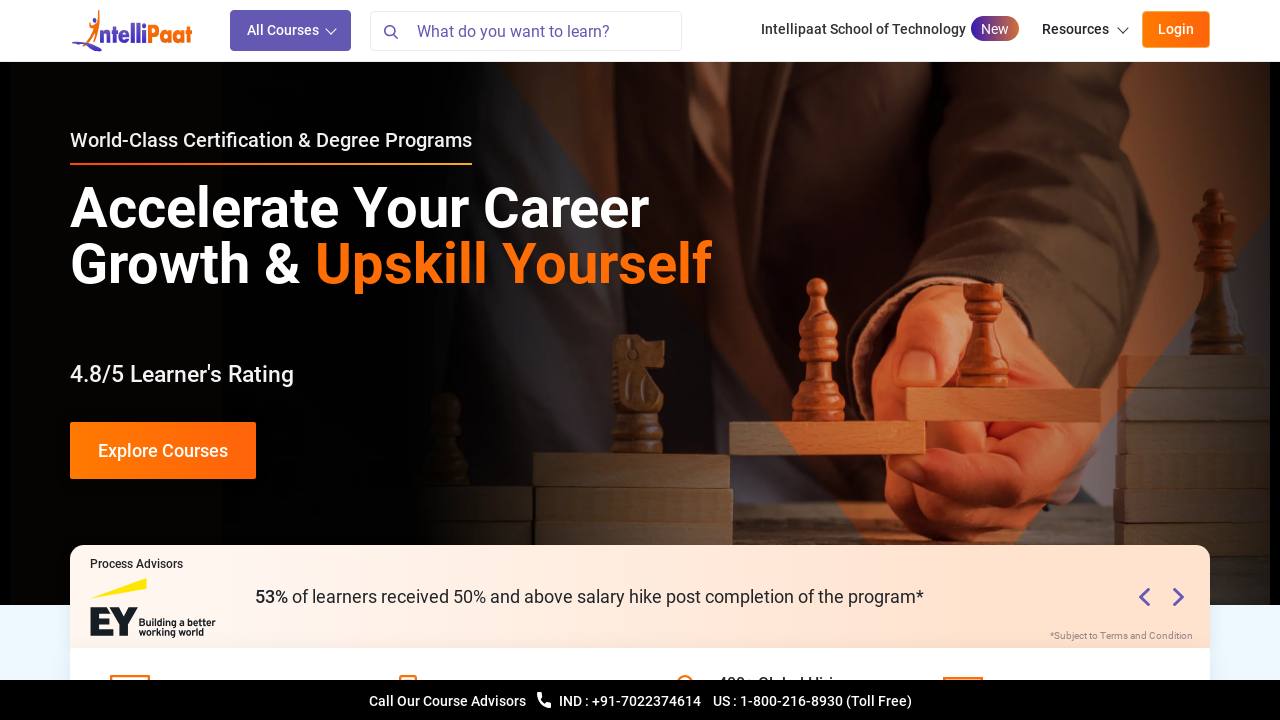

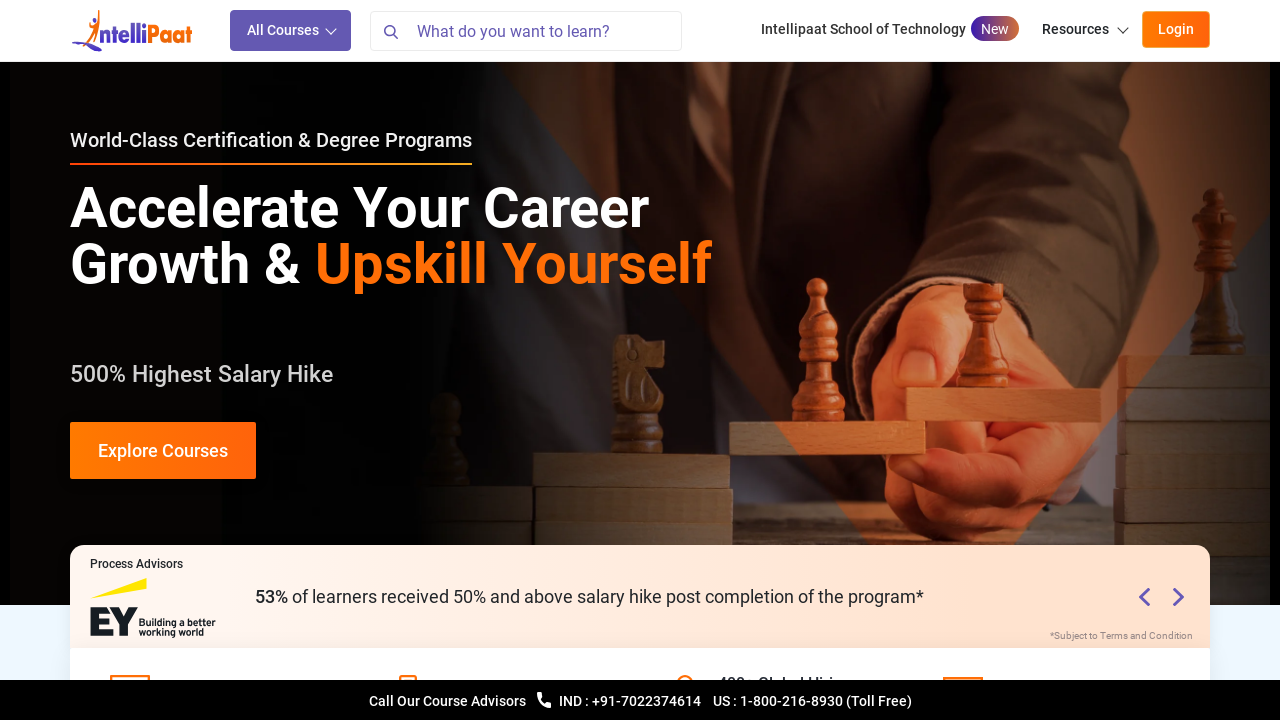